Tests product navigation and add to cart functionality on demoblaze demo shop by navigating to Laptops category, selecting Sony vaio i5, and adding it to cart

Starting URL: https://www.demoblaze.com/index.html

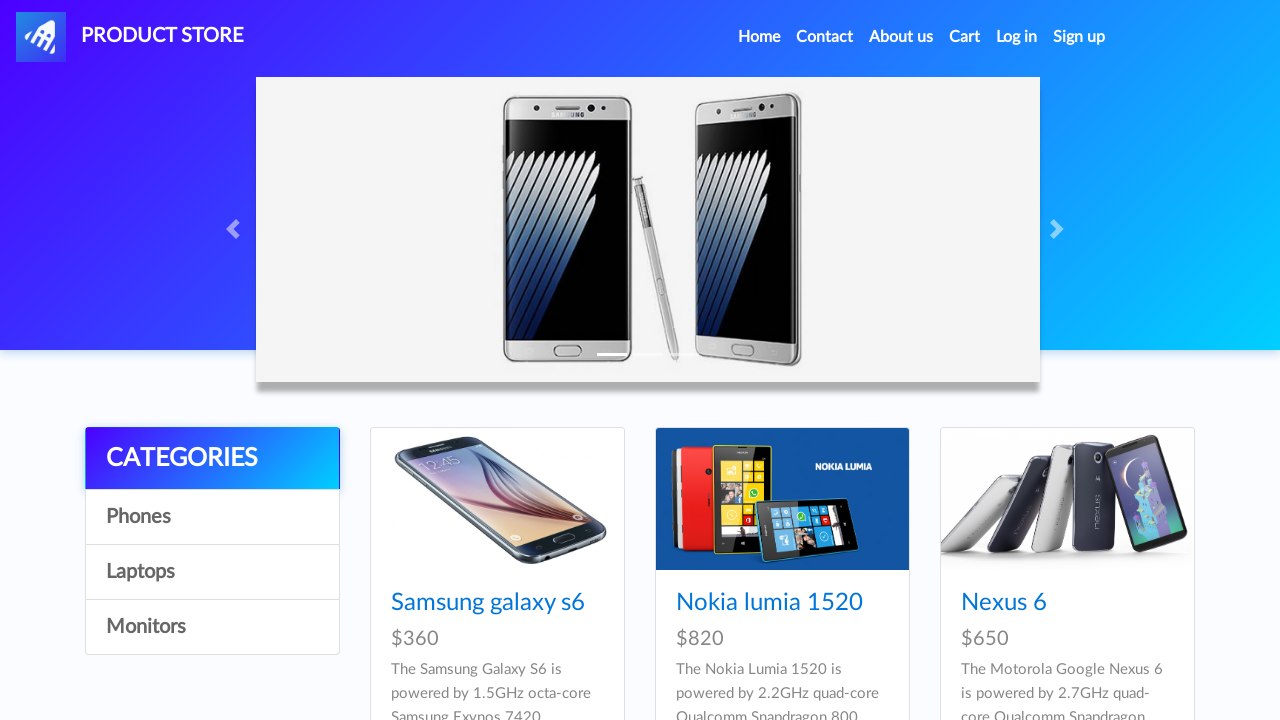

Clicked on Laptops category at (212, 572) on text=Laptops
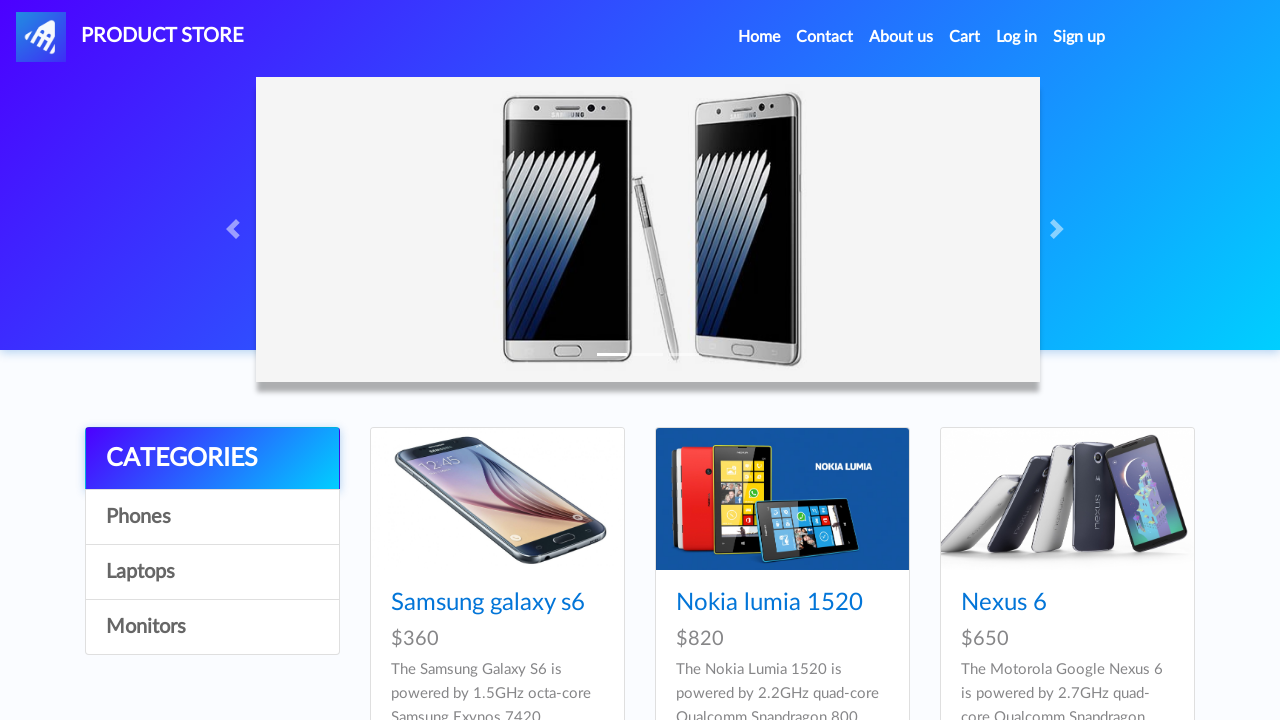

Waited for Laptops category to load
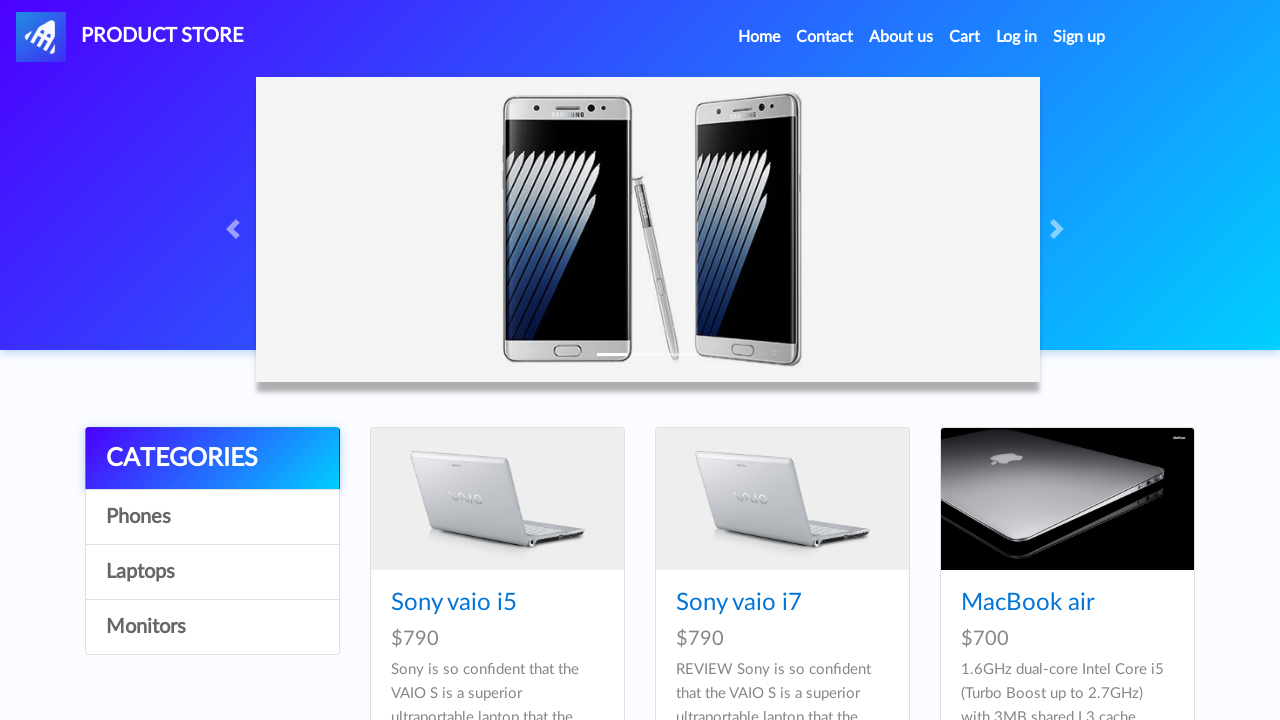

Clicked on Sony vaio i5 product at (454, 603) on text=Sony vaio i5
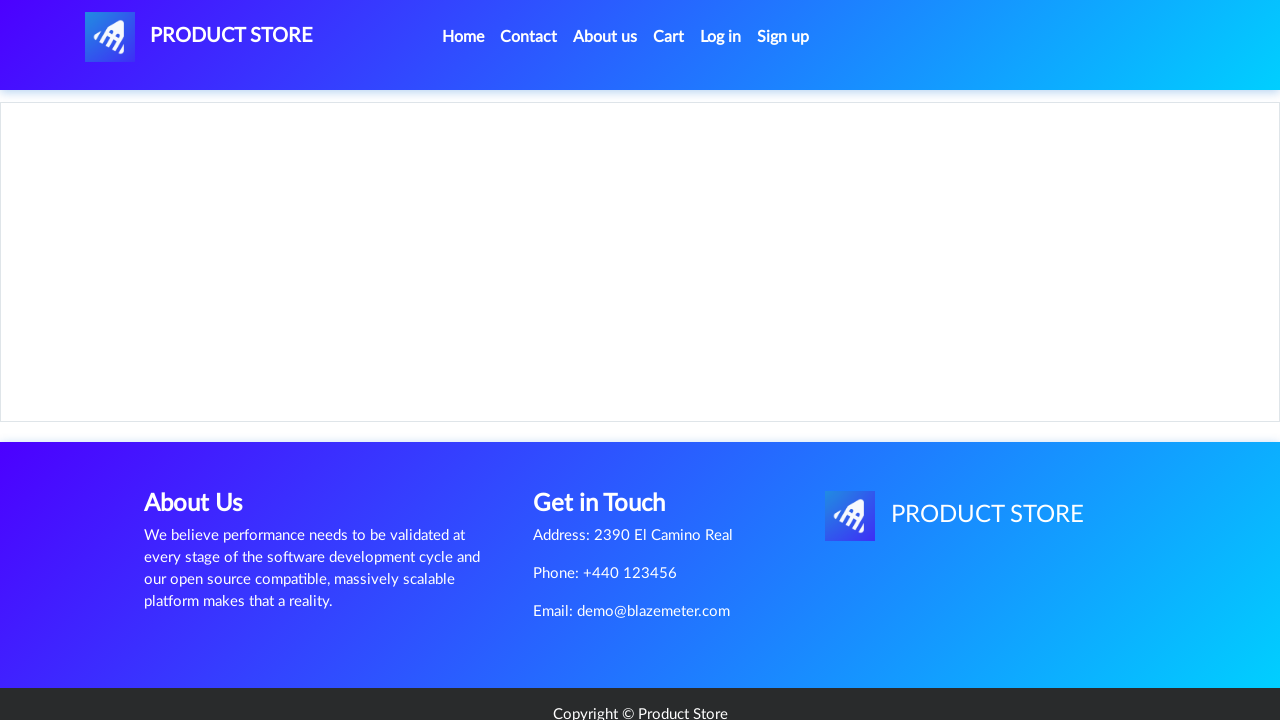

Waited for product page to load
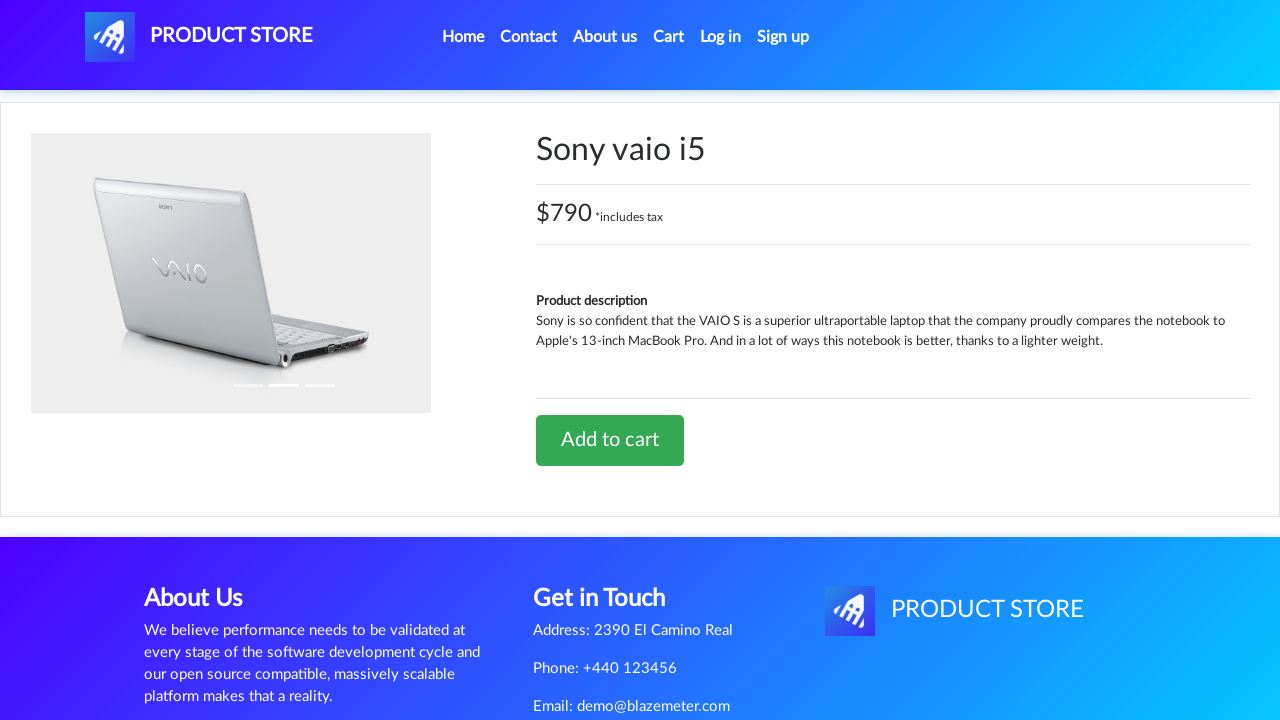

Clicked Add to cart button at (610, 440) on text=Add to cart
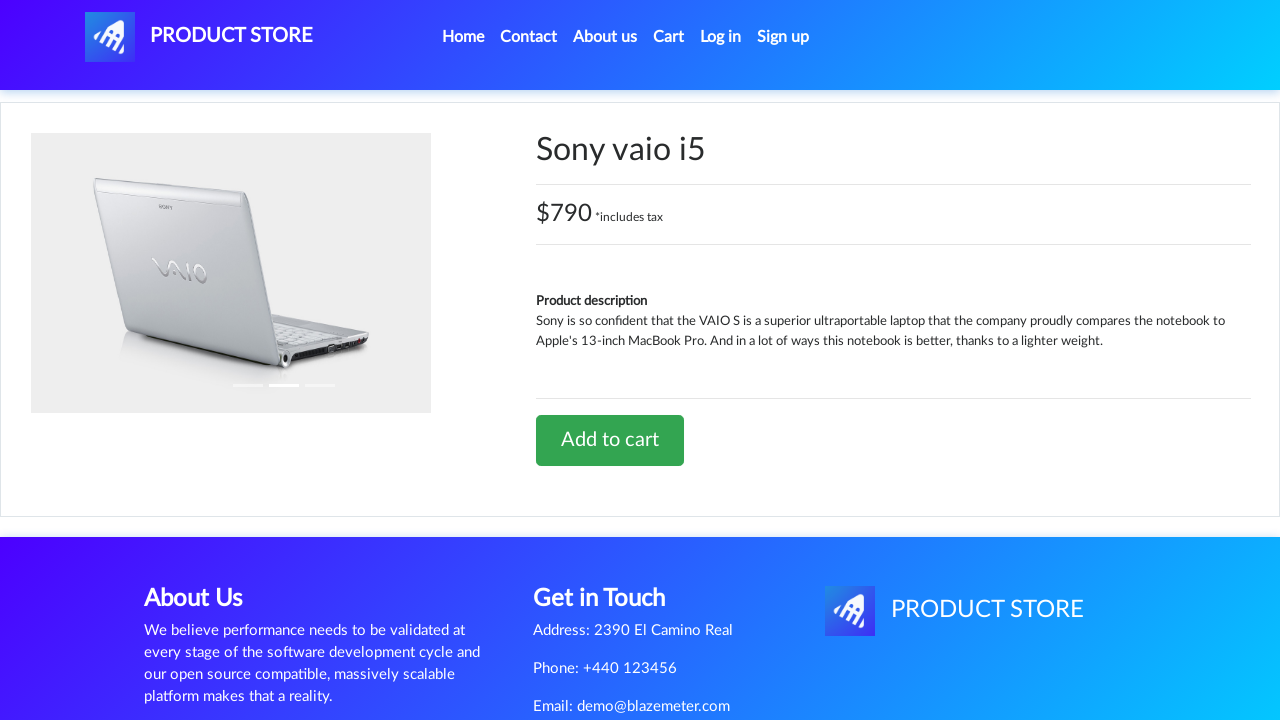

Set up dialog handler to accept confirmations
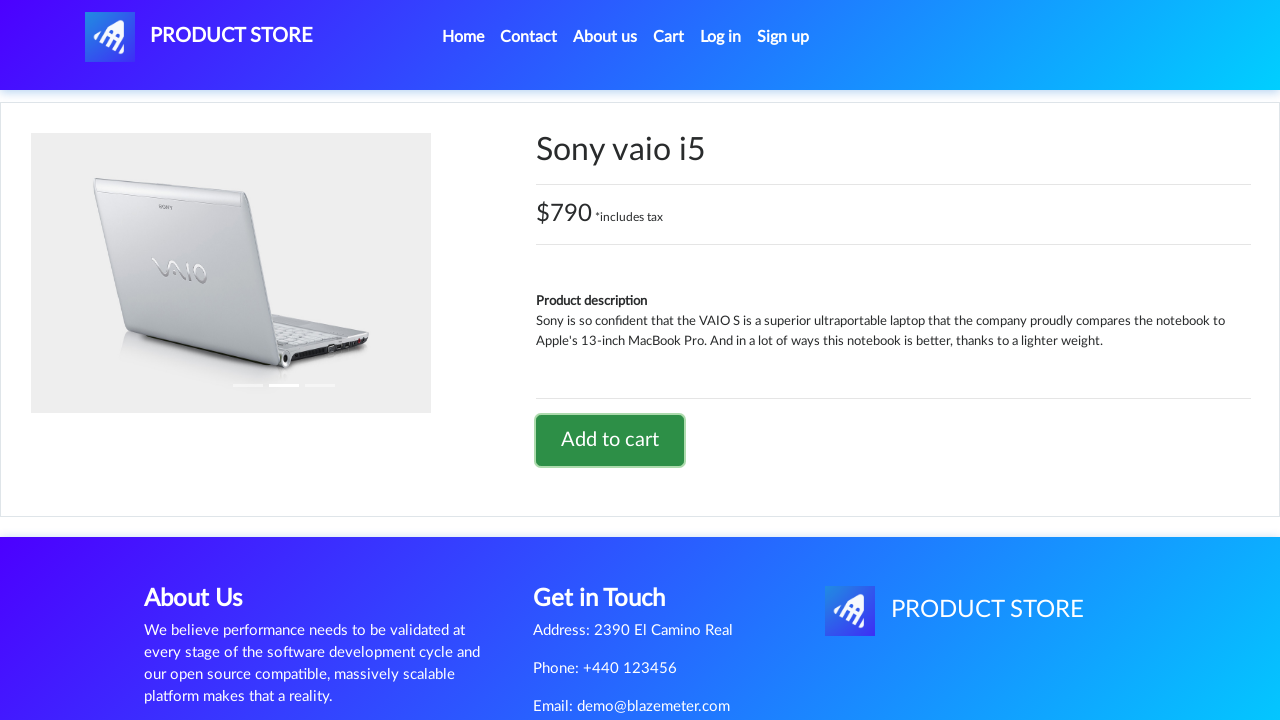

Waited for alert confirmation to be processed
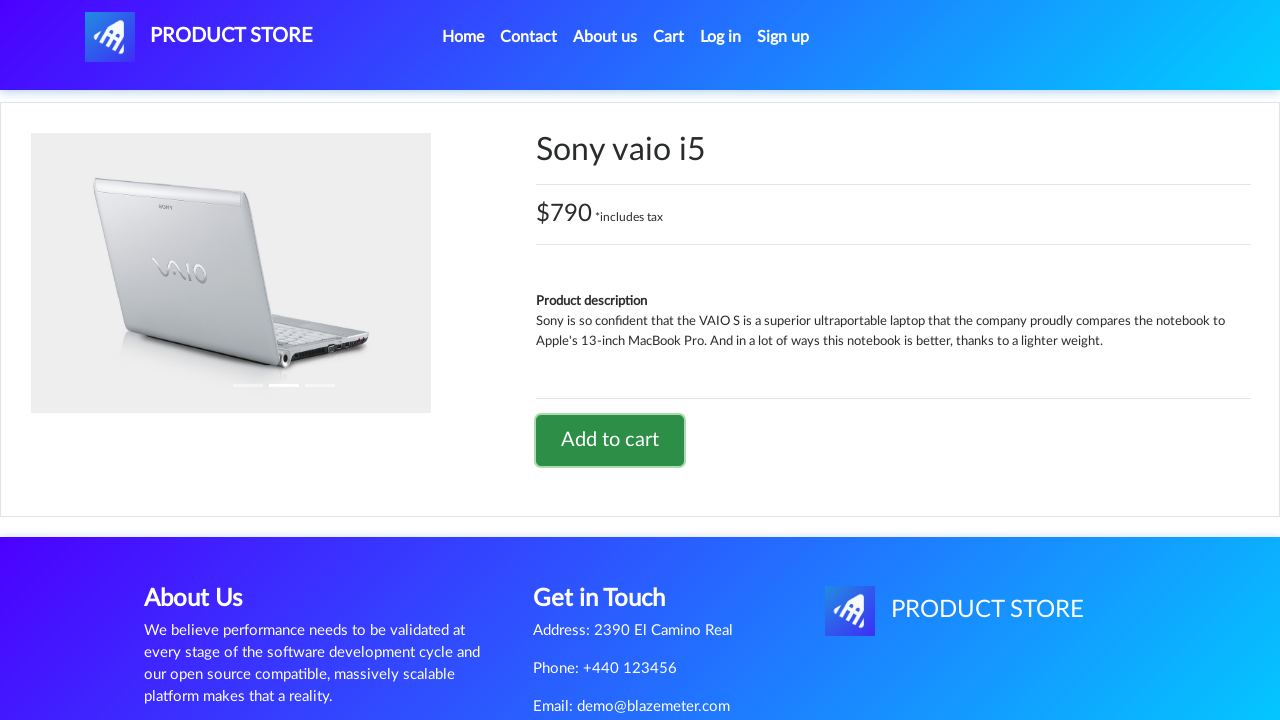

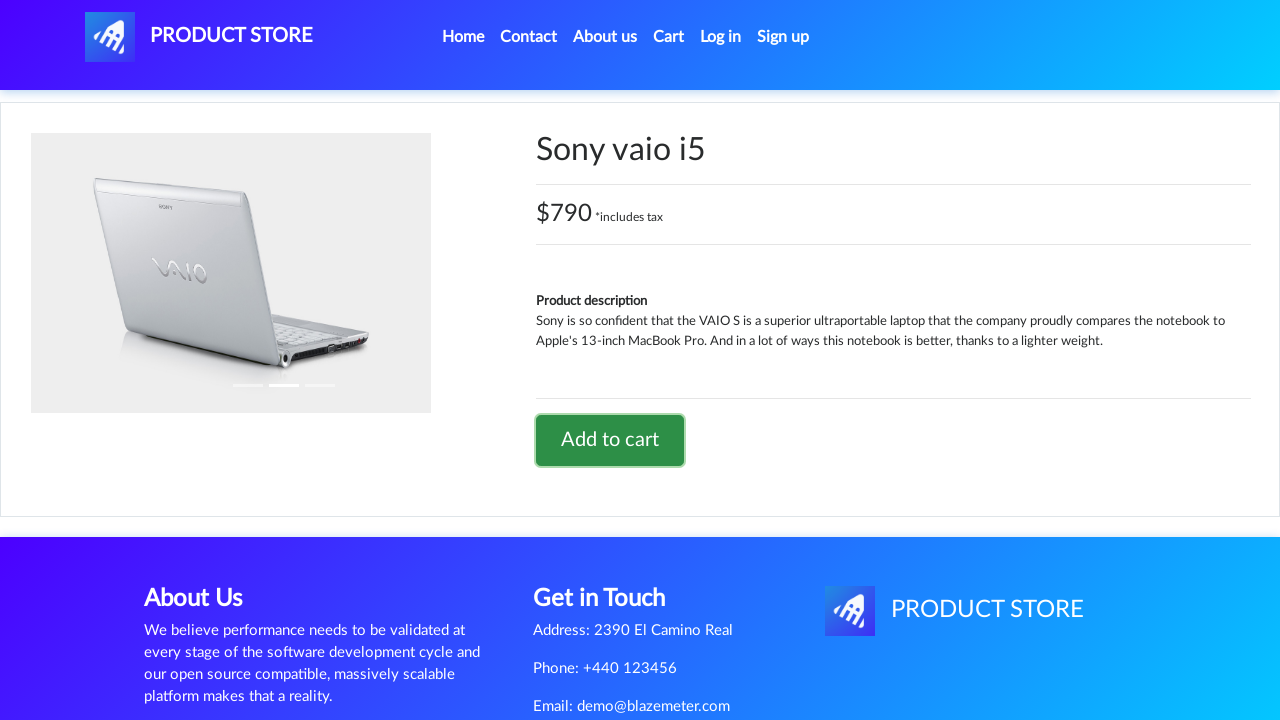